Tests a jQuery combo tree dropdown by opening it and selecting multiple choices from the list

Starting URL: https://www.jqueryscript.net/demo/Drop-Down-Combo-Tree/

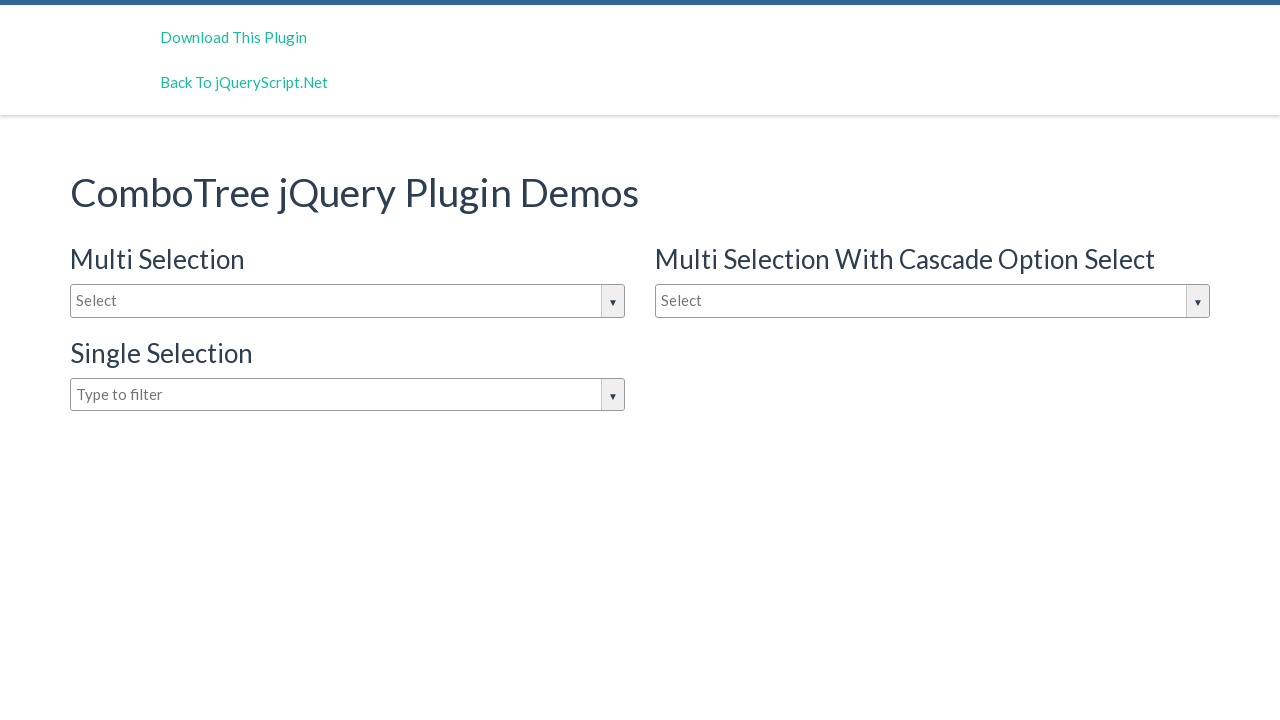

Clicked the first combo tree input box to open the dropdown at (348, 301) on (//input[@class='comboTreeInputBox'])[1]
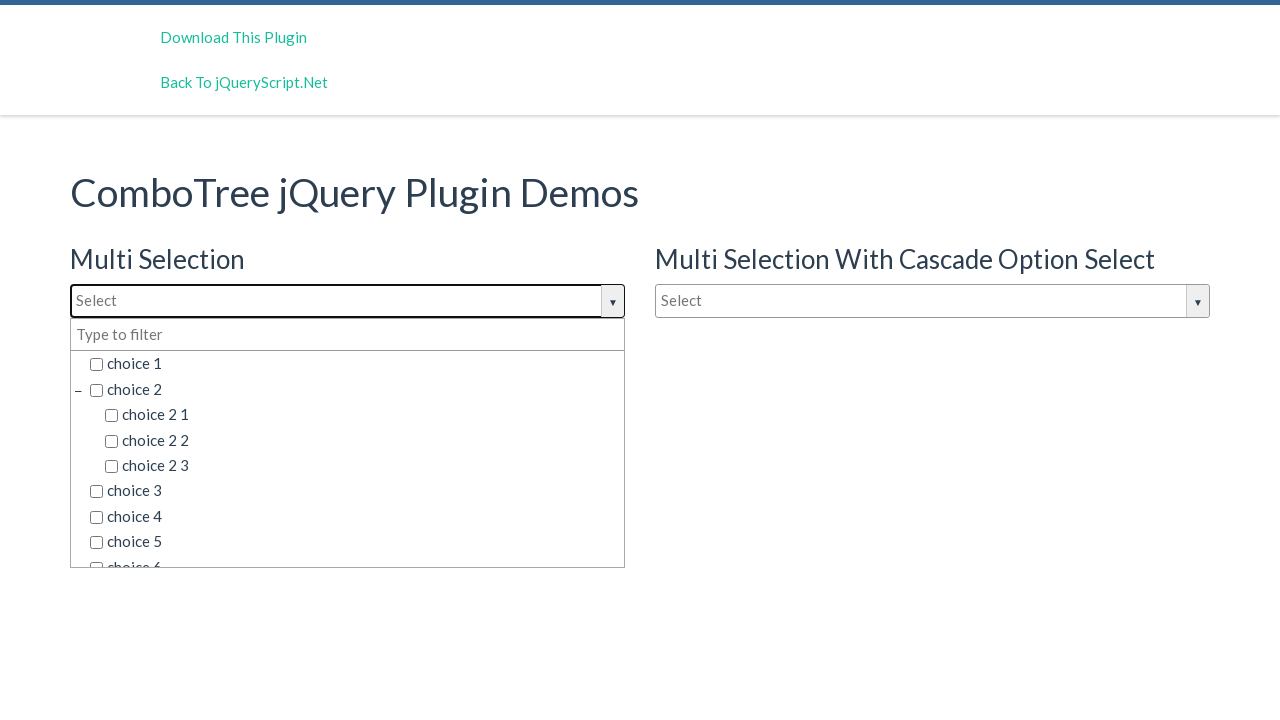

Selected 'choice 2' from the dropdown list at (355, 389) on xpath=//ul//li//span[@class='comboTreeItemTitle' and text()='choice 2']
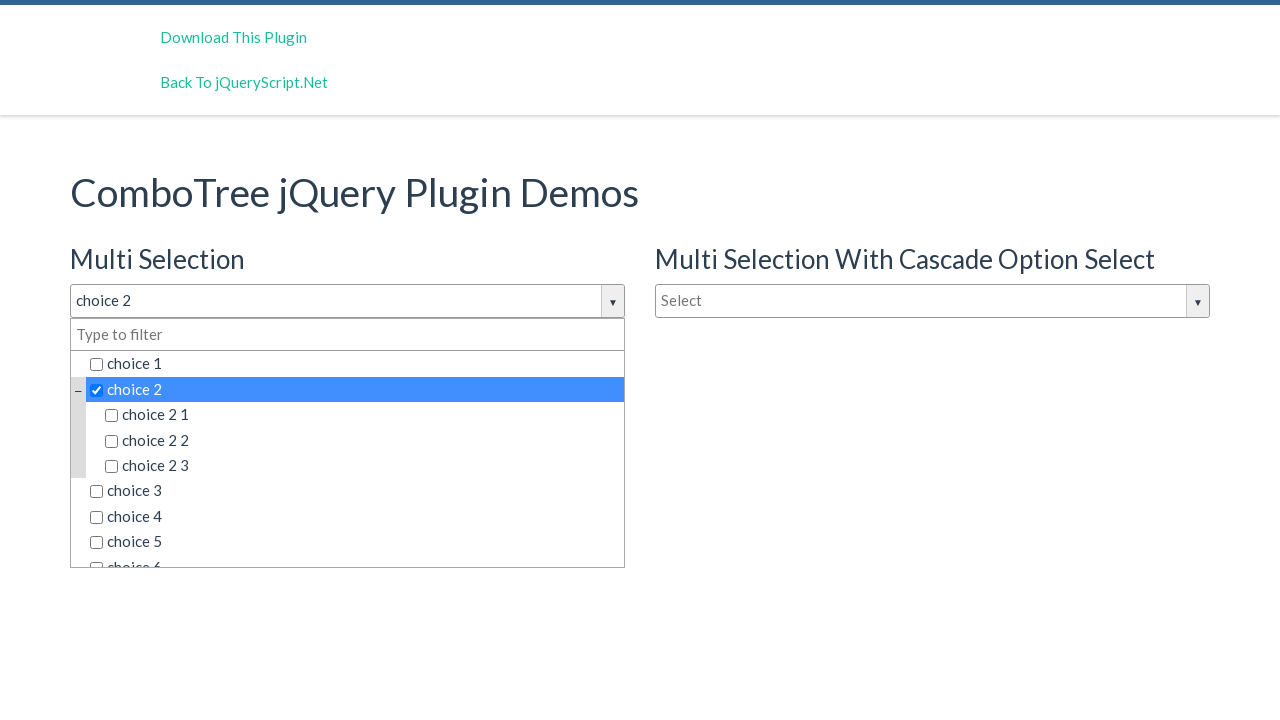

Selected 'choice 3' from the dropdown list at (355, 491) on xpath=//ul//li//span[@class='comboTreeItemTitle' and text()='choice 3']
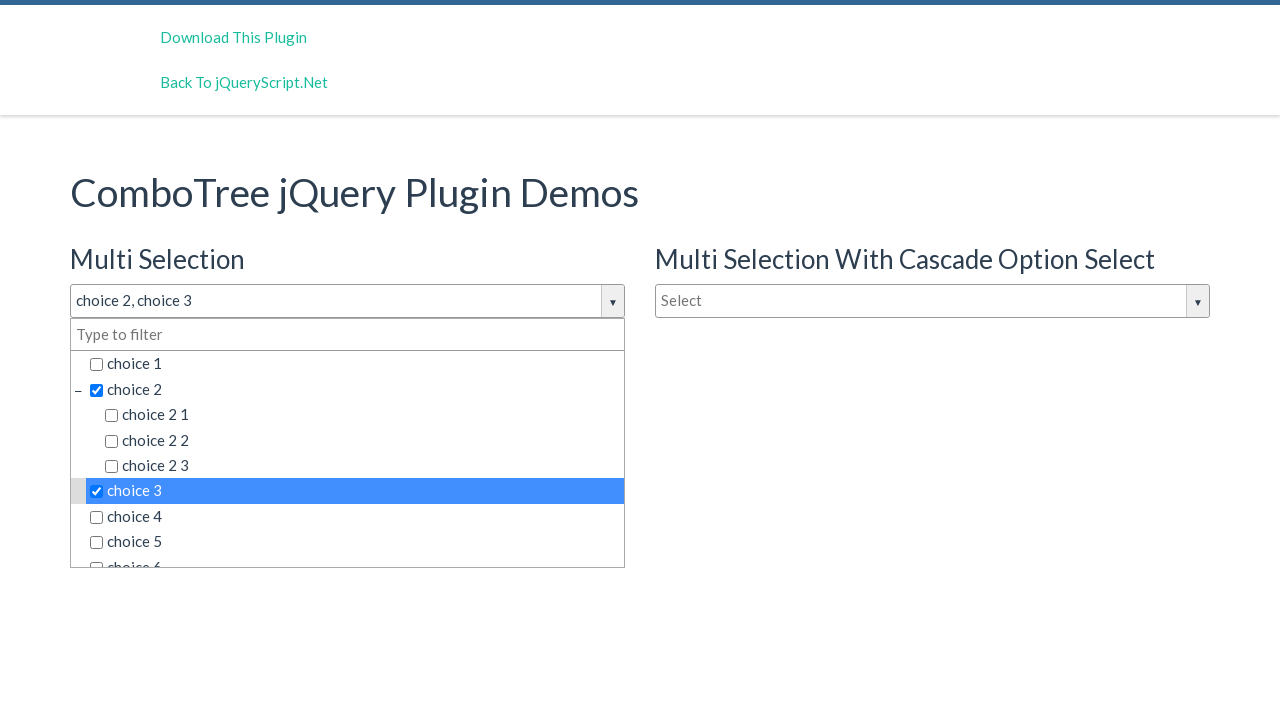

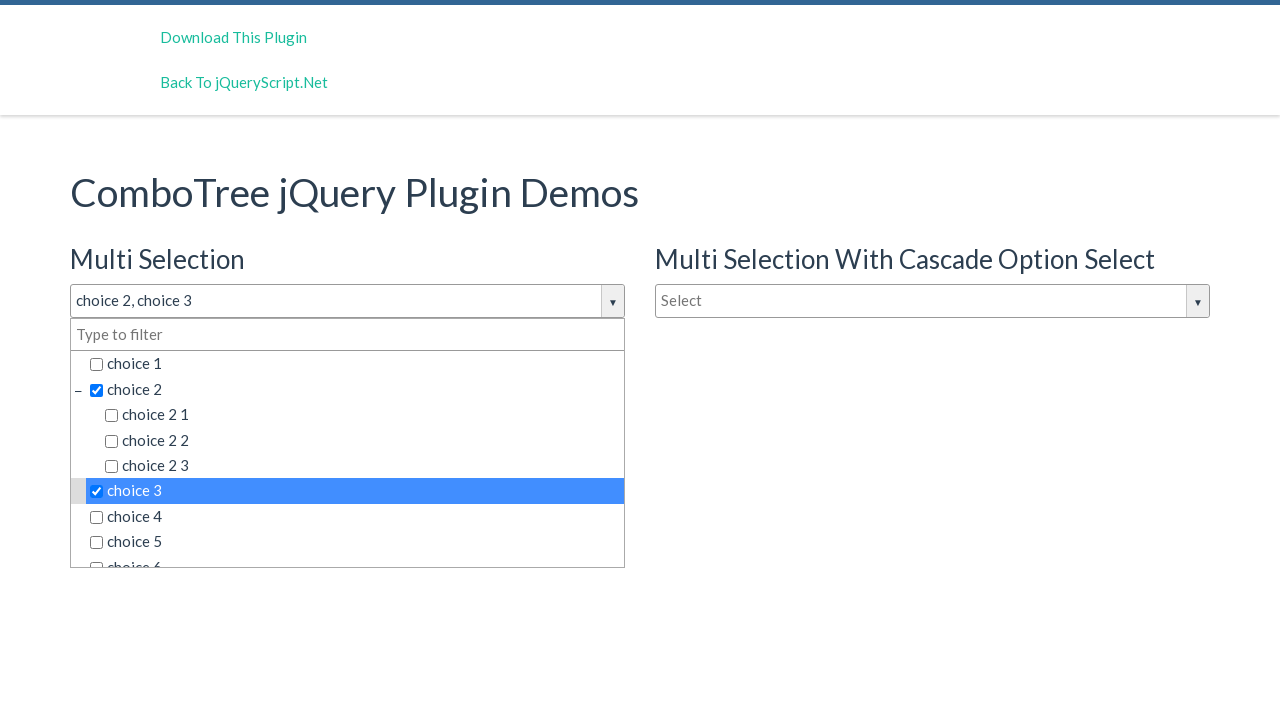